Tests number input field functionality by entering a value, clearing the field, and entering a different value to verify input behavior.

Starting URL: http://the-internet.herokuapp.com/inputs

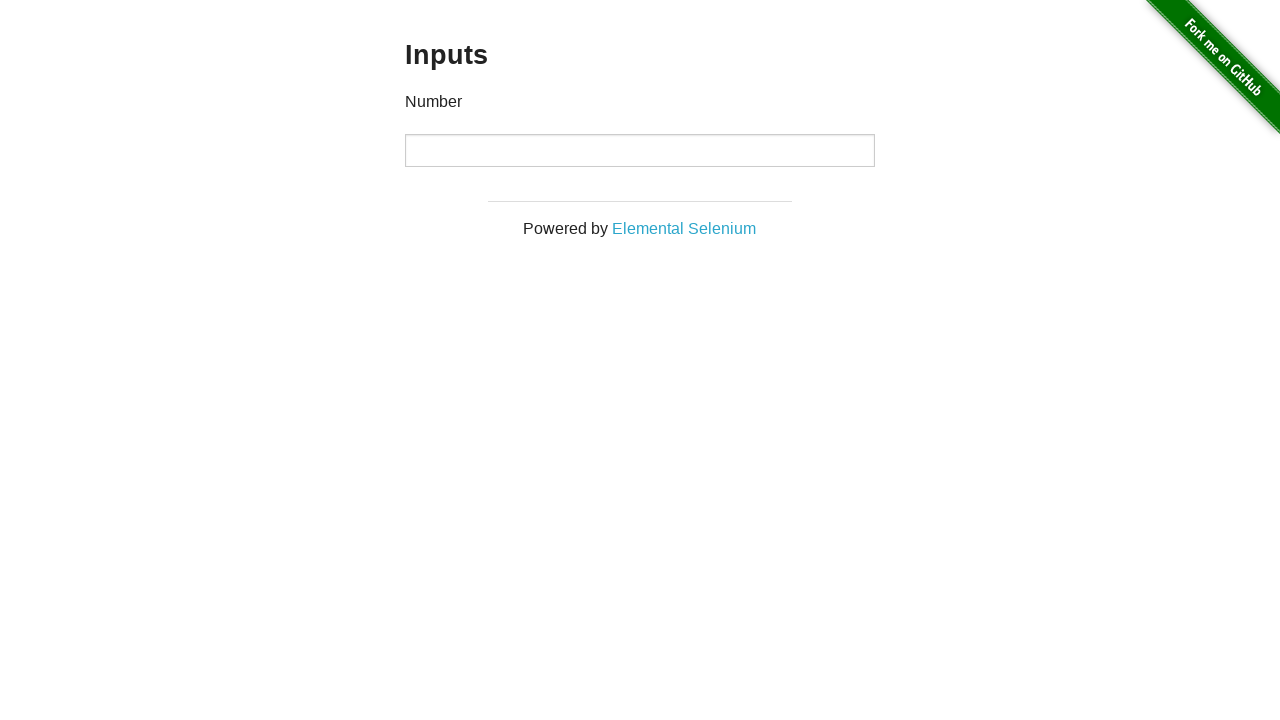

Filled number input field with '1000' on input[type='number']
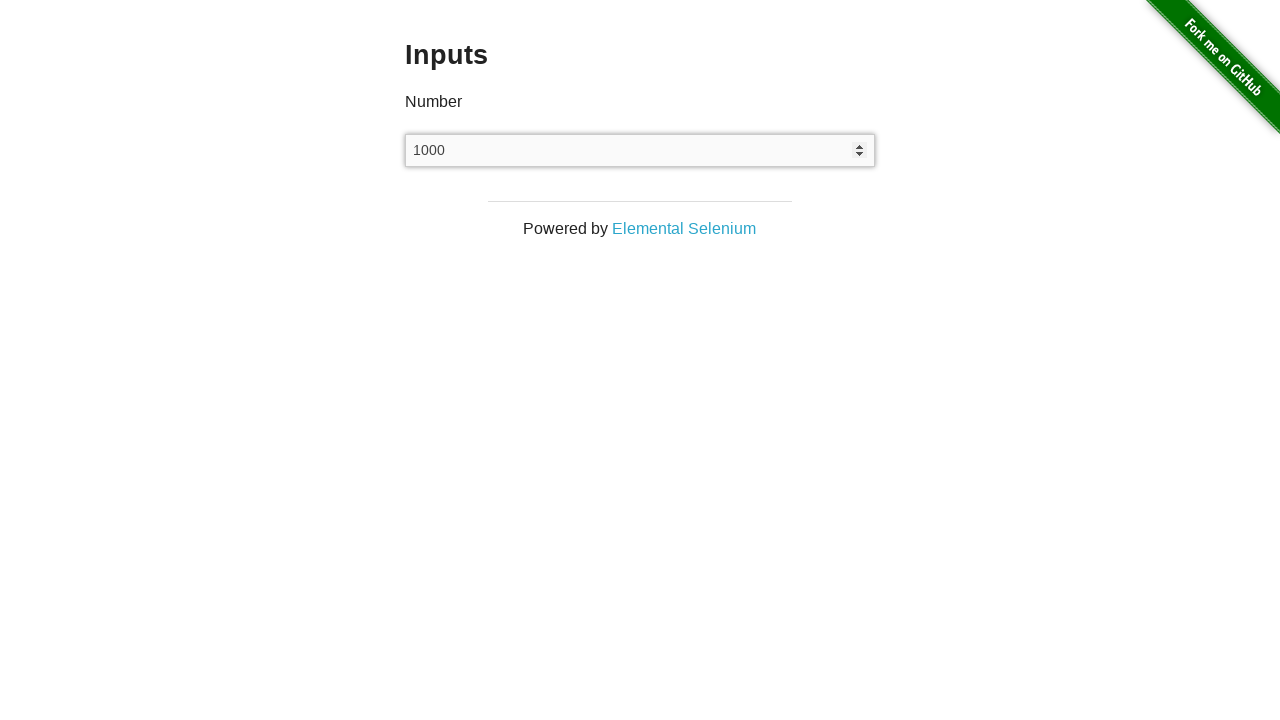

Waited 1 second to observe the input value
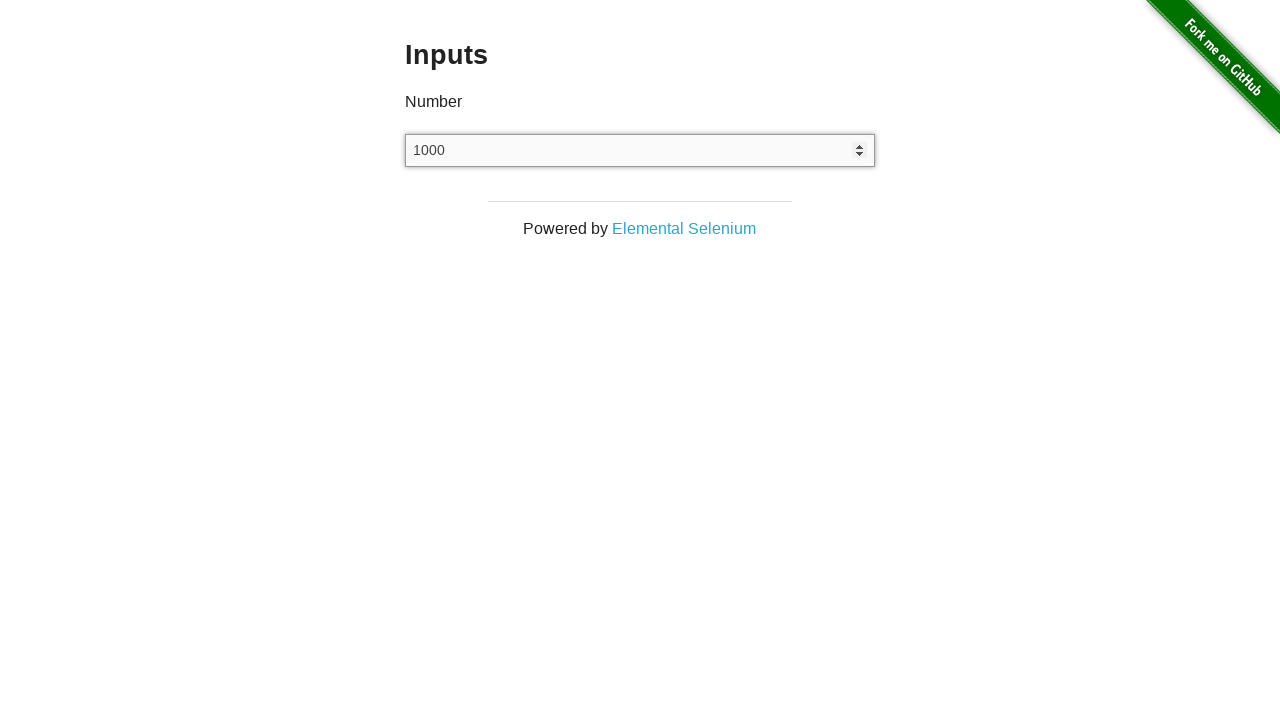

Cleared the number input field on input[type='number']
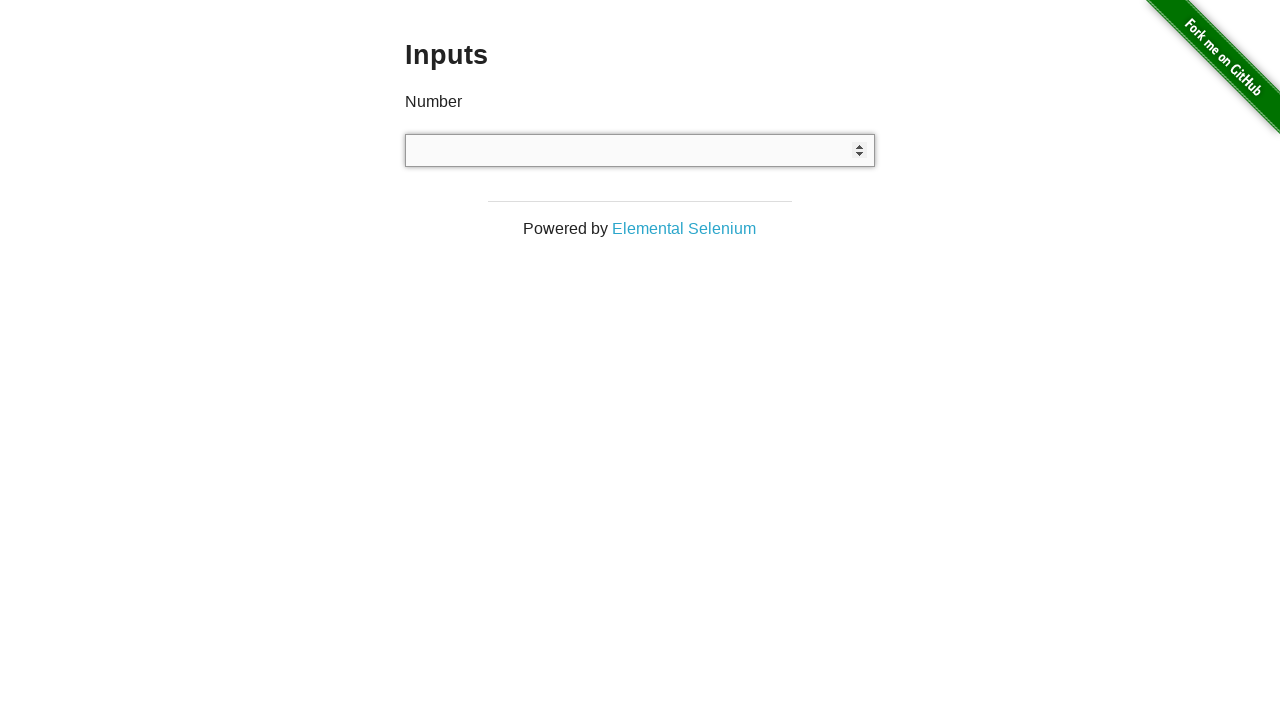

Waited 500ms to observe the cleared field
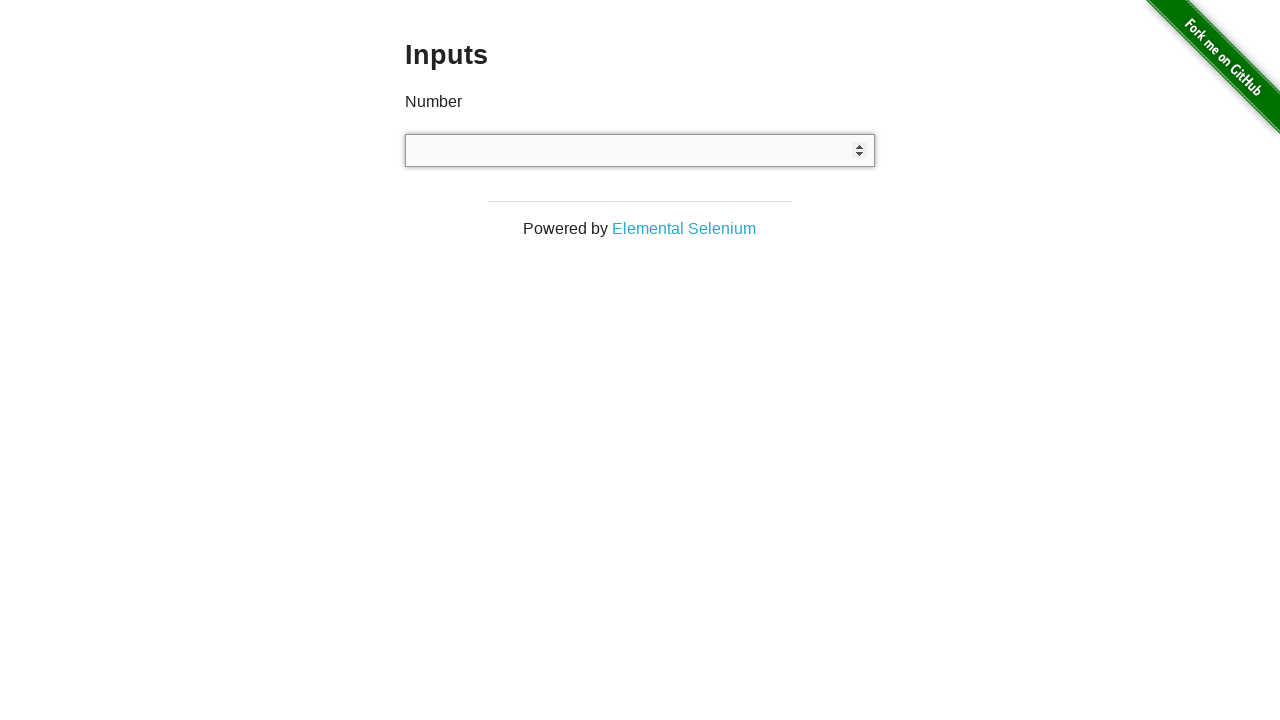

Filled number input field with '999' on input[type='number']
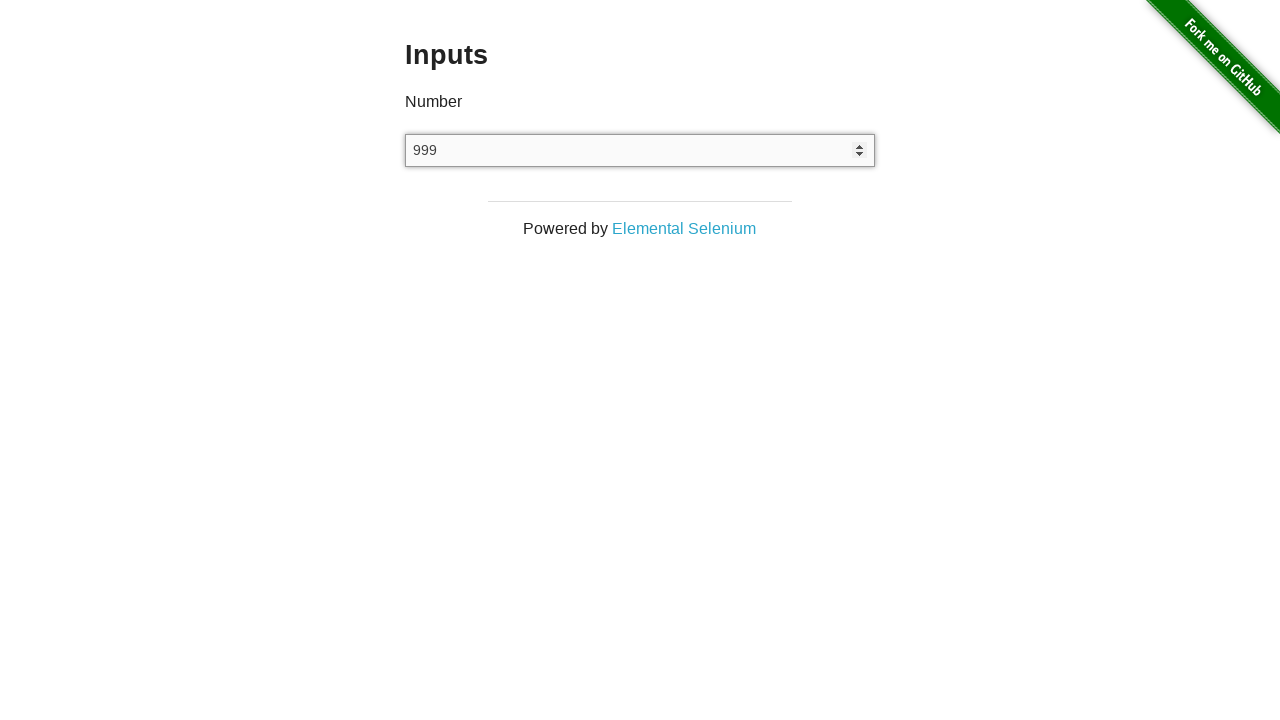

Confirmed number input field is visible
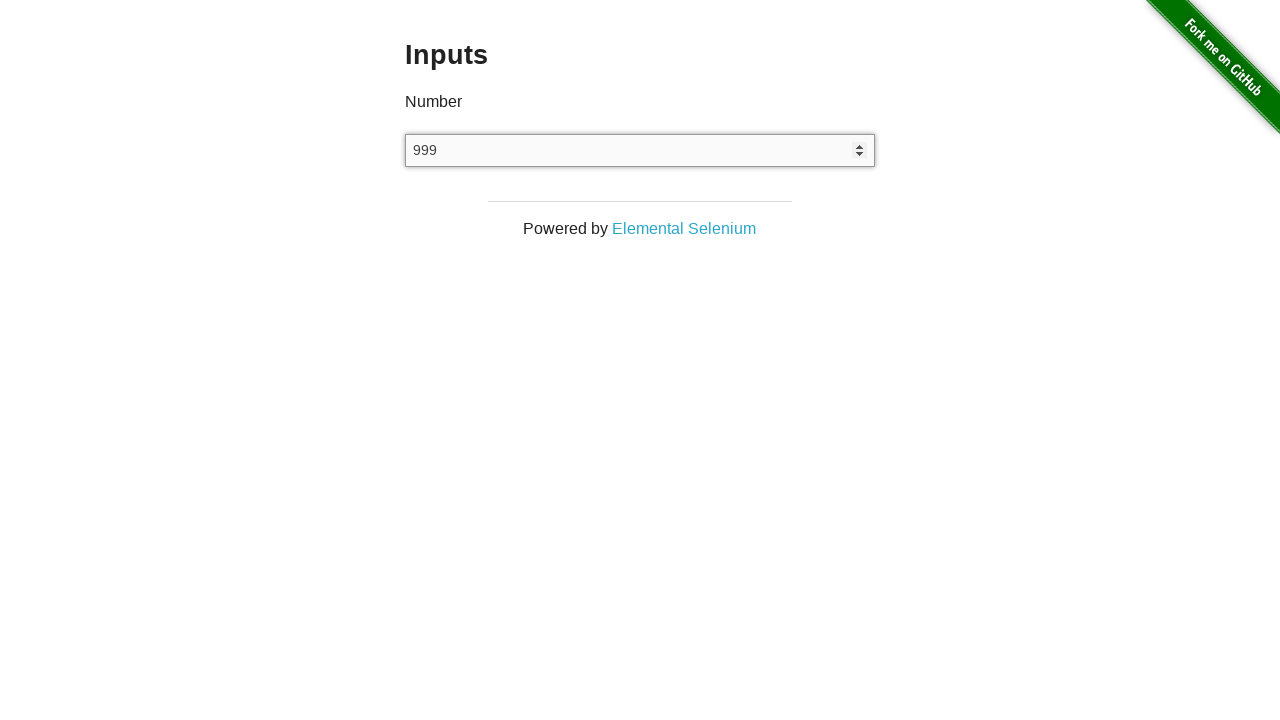

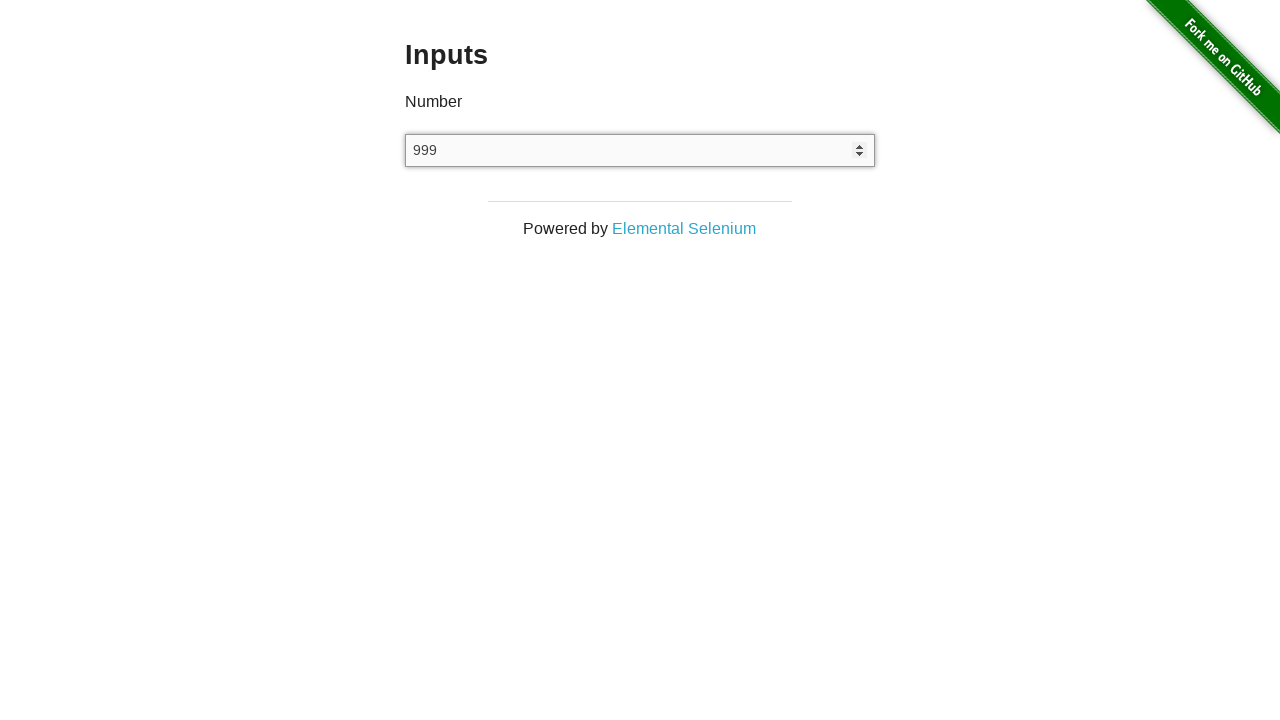